Tests dropdown functionality on OrangeHRM contact sales form by interacting with the country dropdown selector and selecting a country value

Starting URL: https://www.orangehrm.com/en/contact-sales/

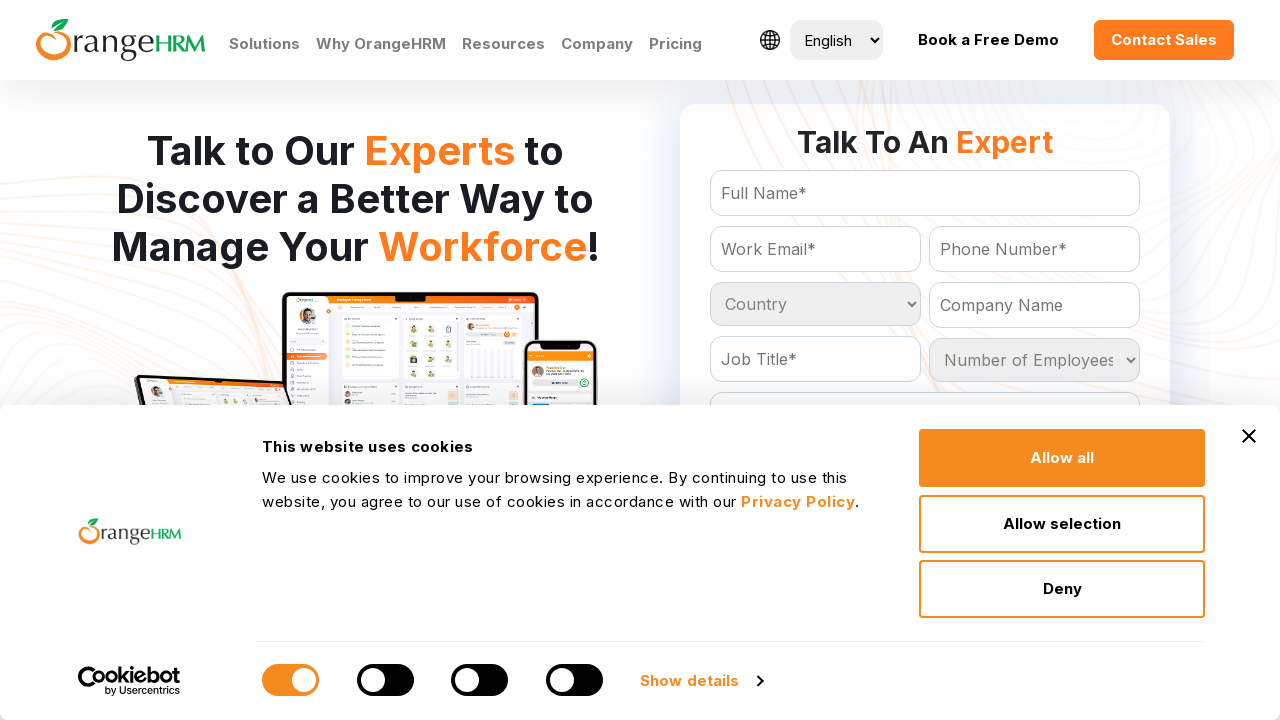

Country dropdown selector became visible
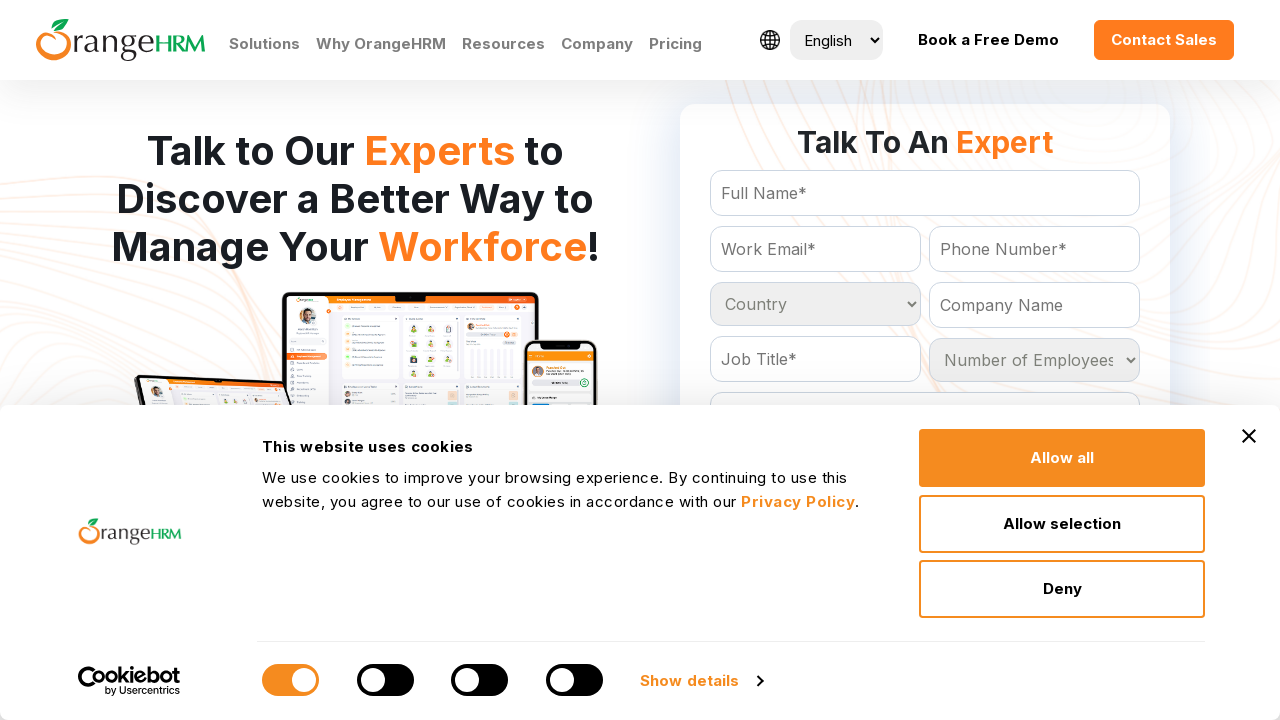

Selected 'India' from the country dropdown on select#Form_getForm_Country
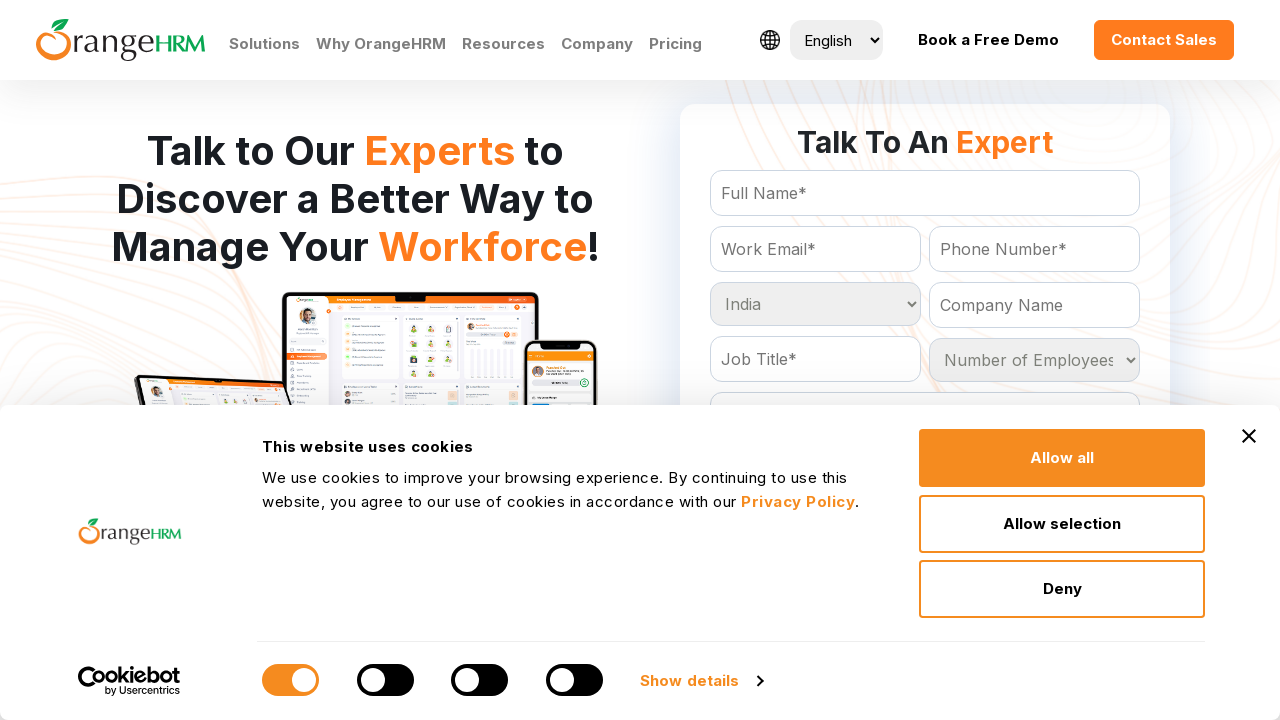

Verified that the country dropdown has a non-empty value selected
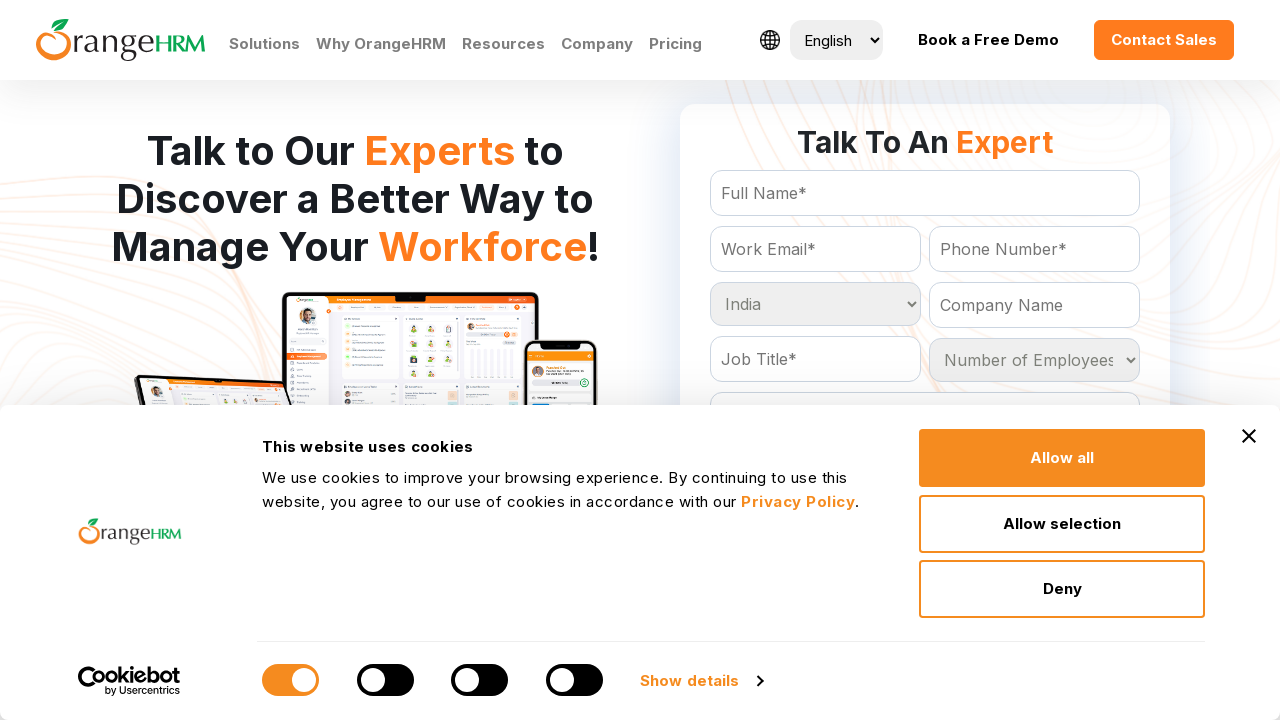

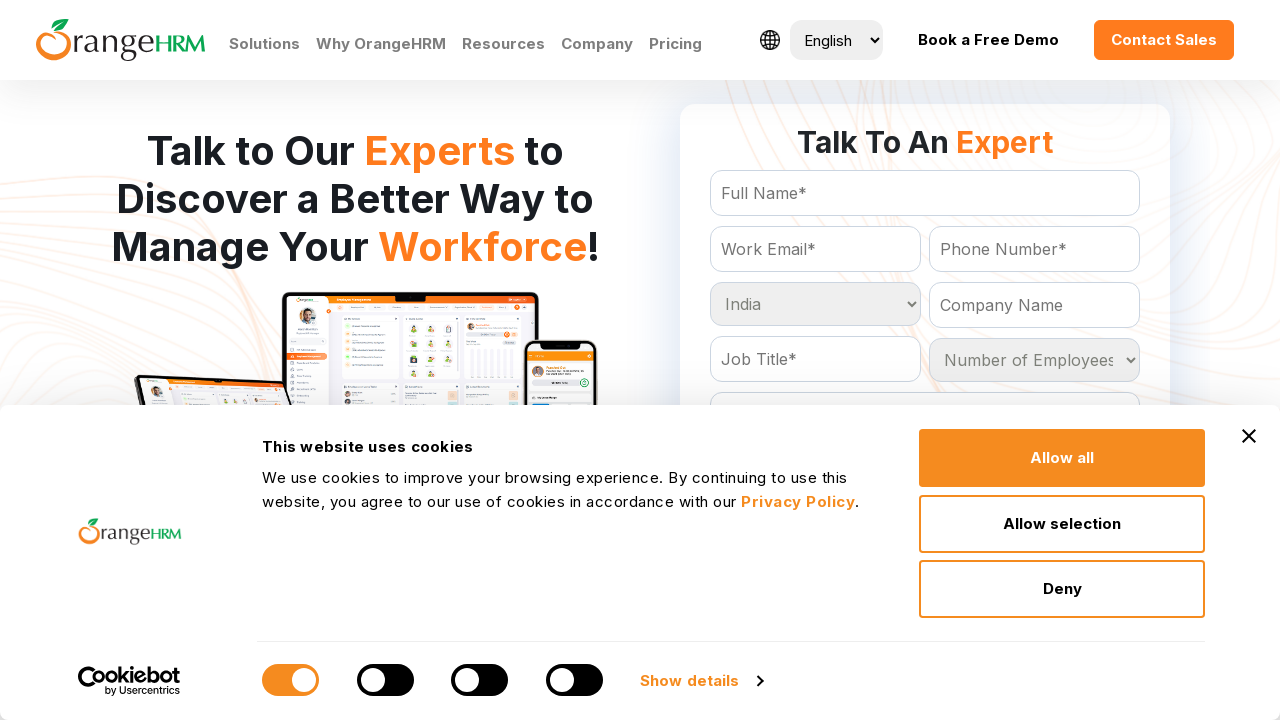